Clicks Submit Language button and verifies the error message text format including capitalization and punctuation

Starting URL: http://www.99-bottles-of-beer.net/submitnewlanguage.html

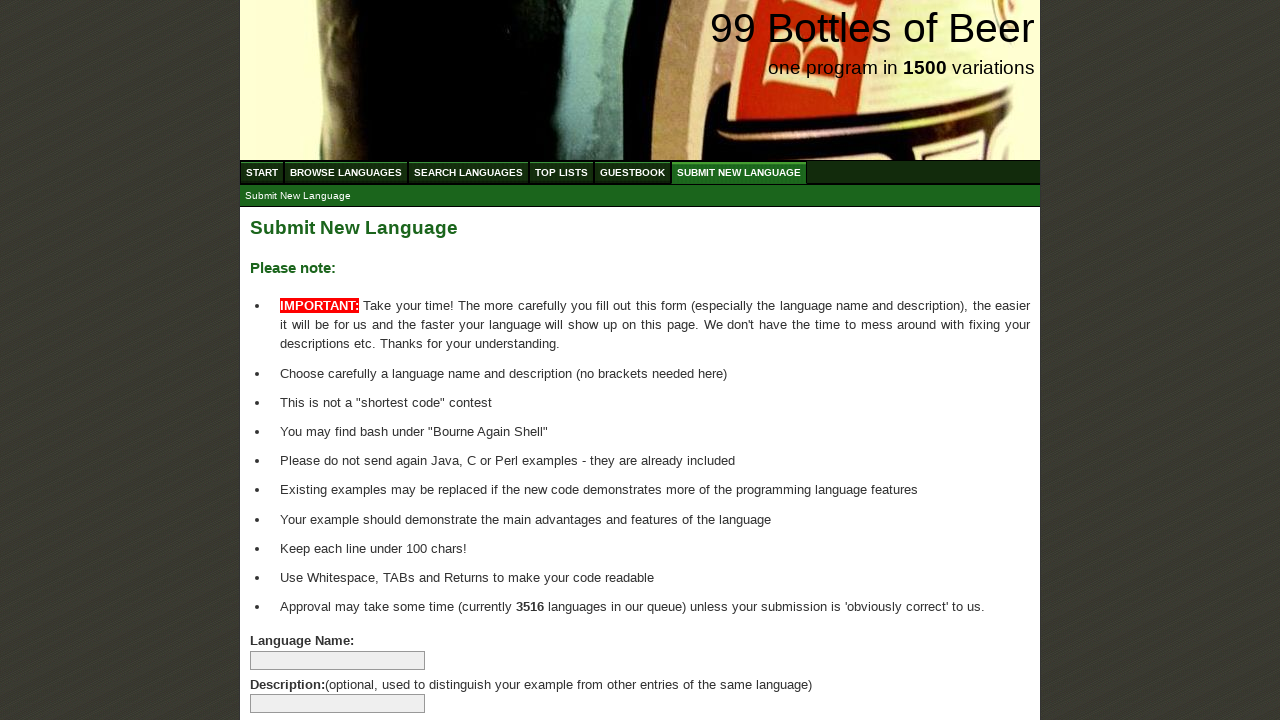

Clicked Submit Language button without filling form at (294, 665) on xpath=//body/div[@id='wrap']//div[@id='main']/form[@id='addlanguage']/p/input[@n
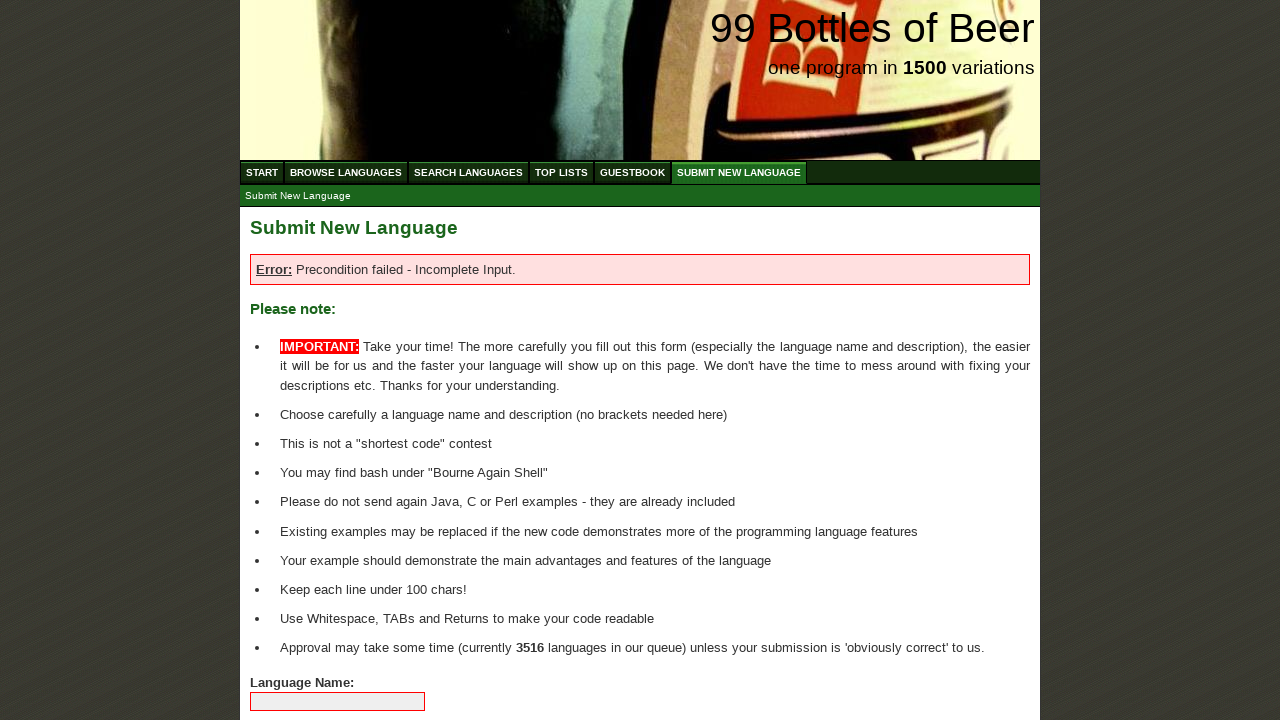

Located error message element
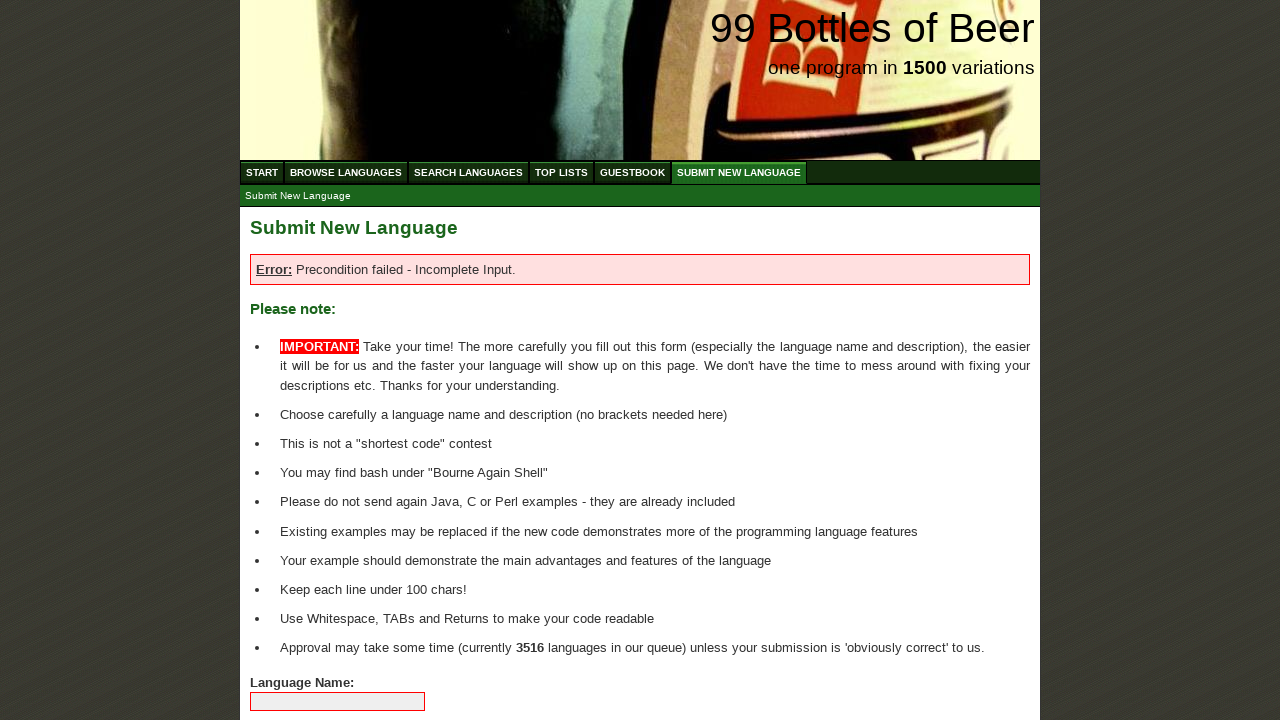

Waited for error message to appear
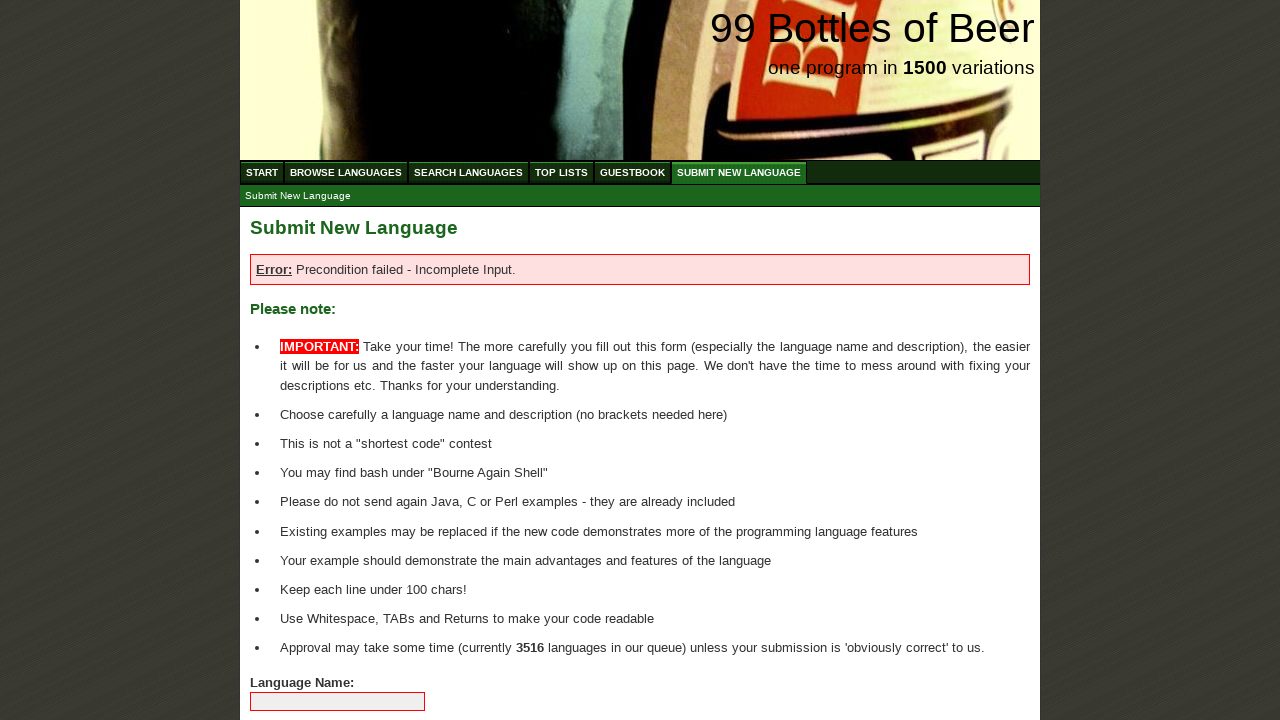

Retrieved error message text content
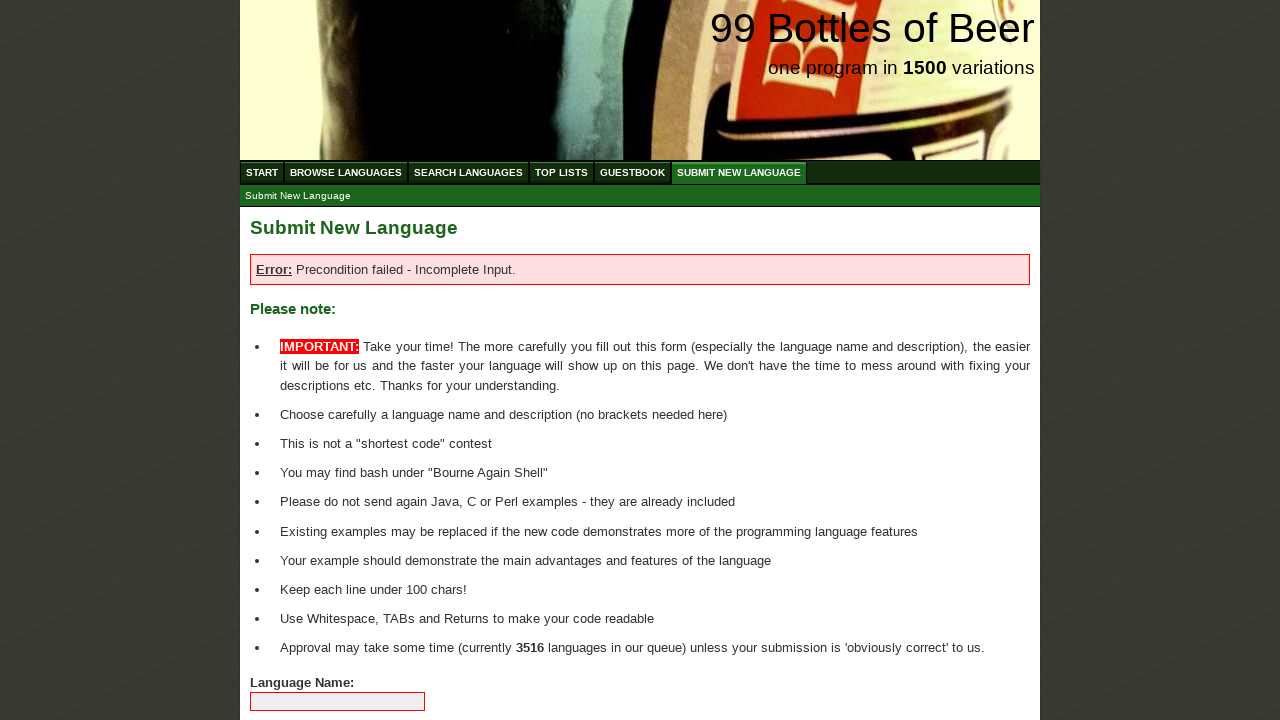

Verified error message text and format: 'Error: Precondition failed - Incomplete Input.'
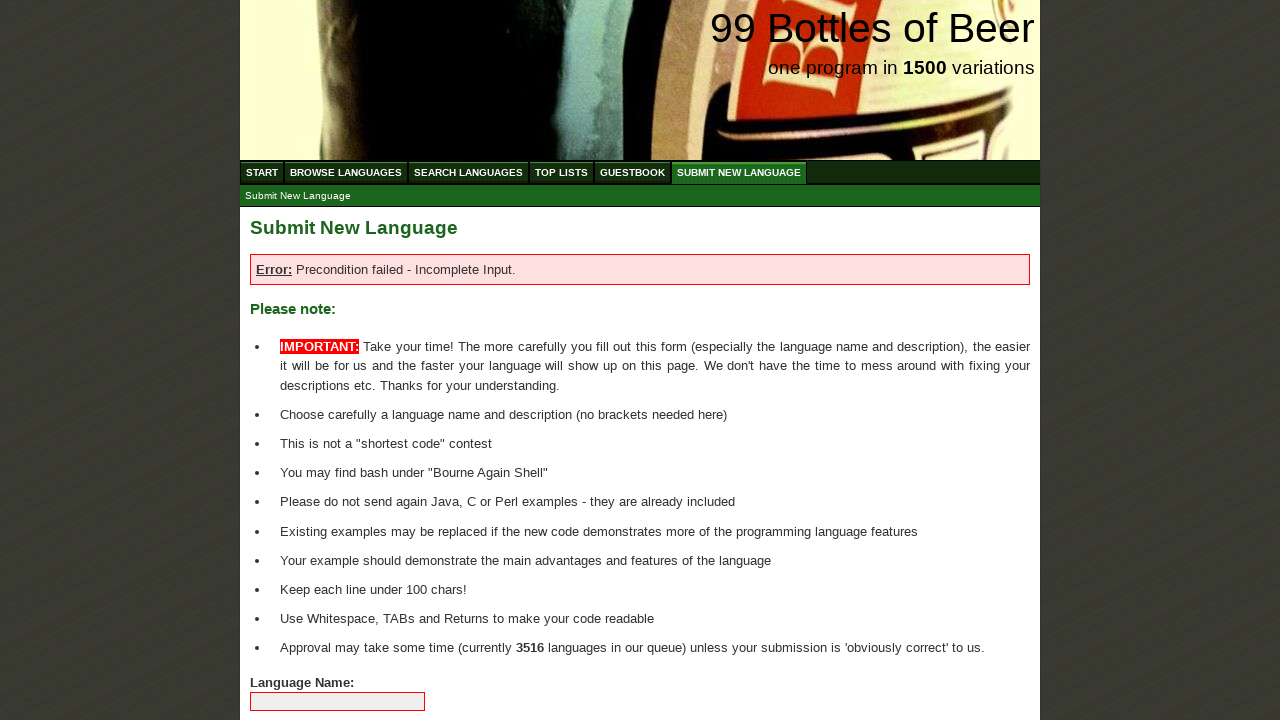

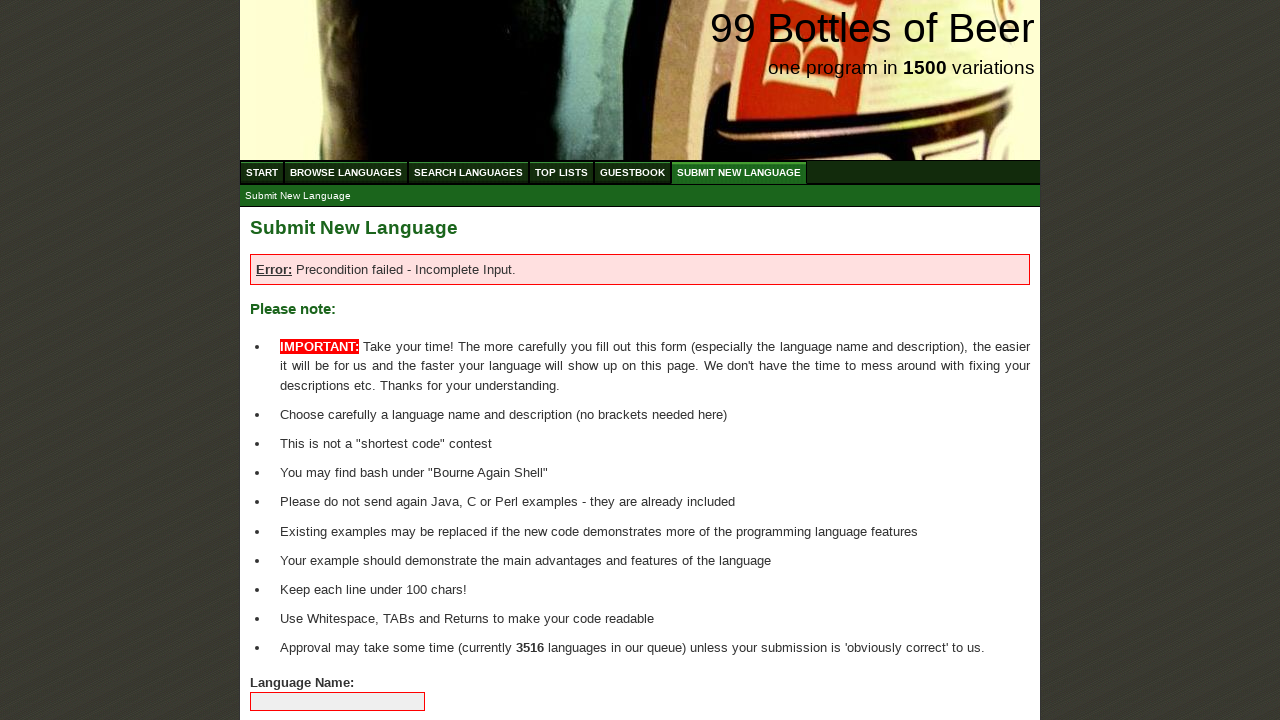